Clicks the P70D-SM link and verifies it opens the correct Neuronpedia page

Starting URL: https://docs.neuronpedia.org/sparse-autoencoder

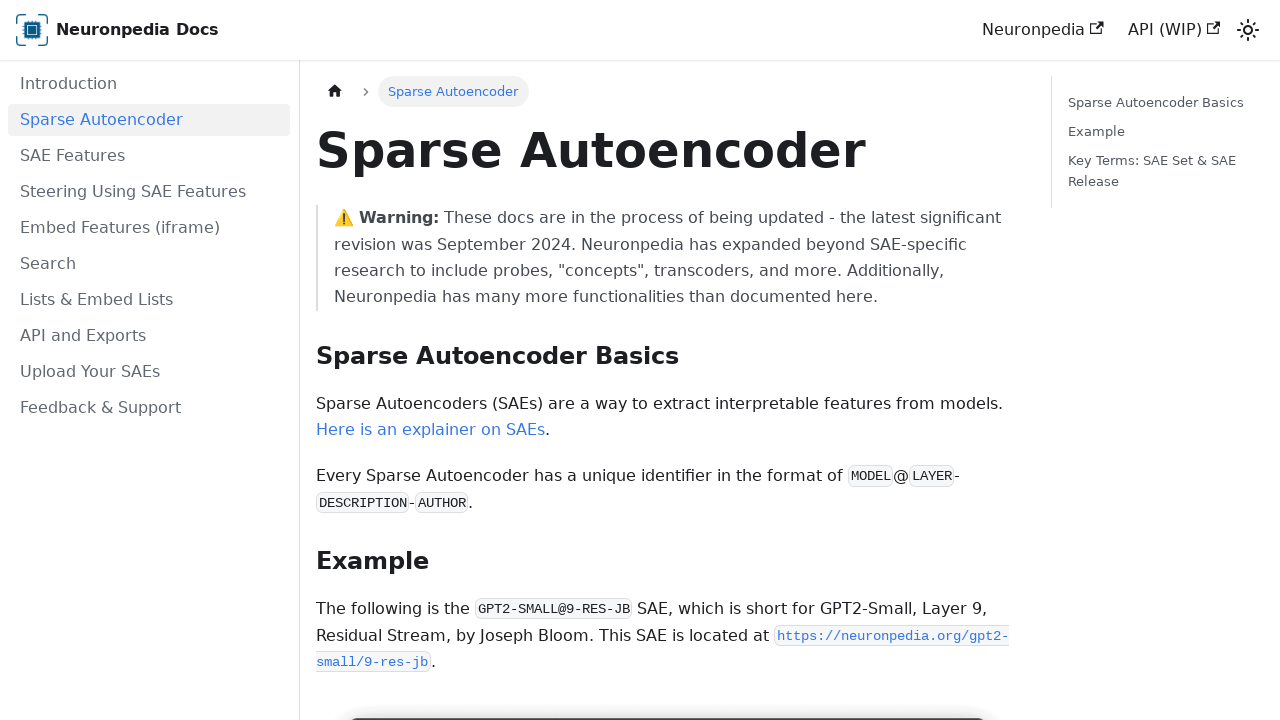

Clicked P70D-SM link at (495, 360) on internal:text="P70D-SM"i
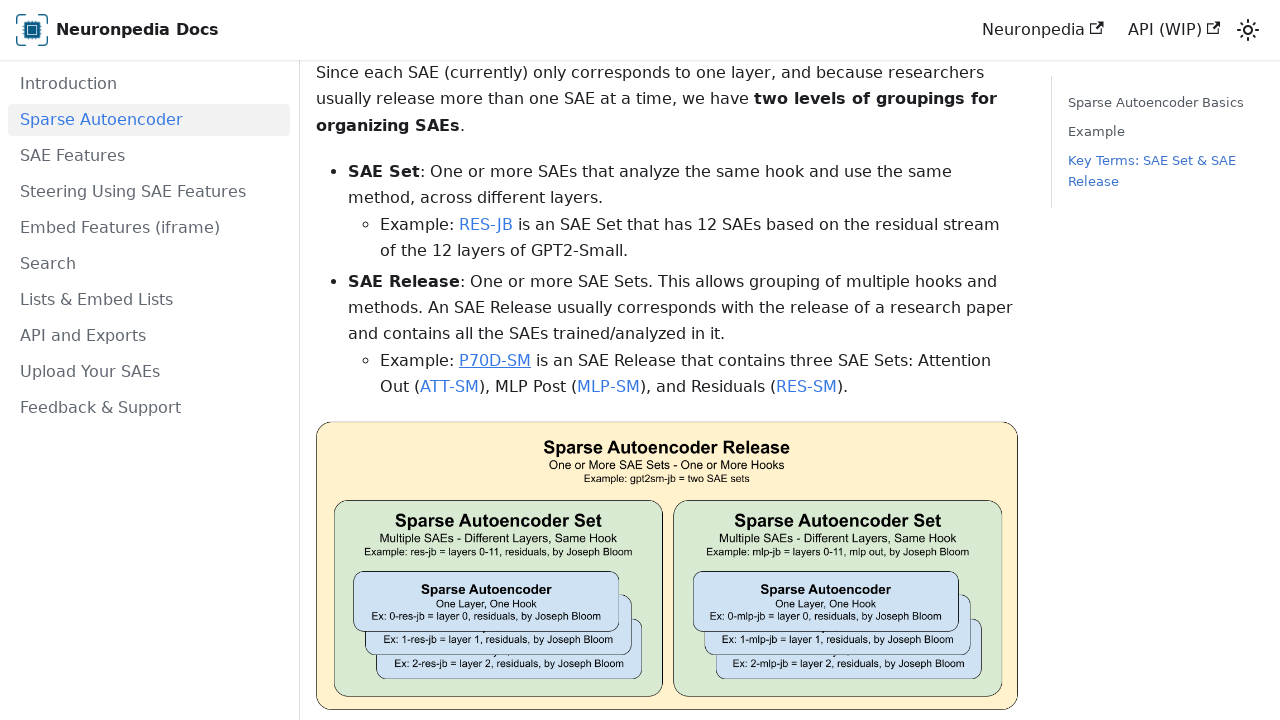

New page opened from P70D-SM link
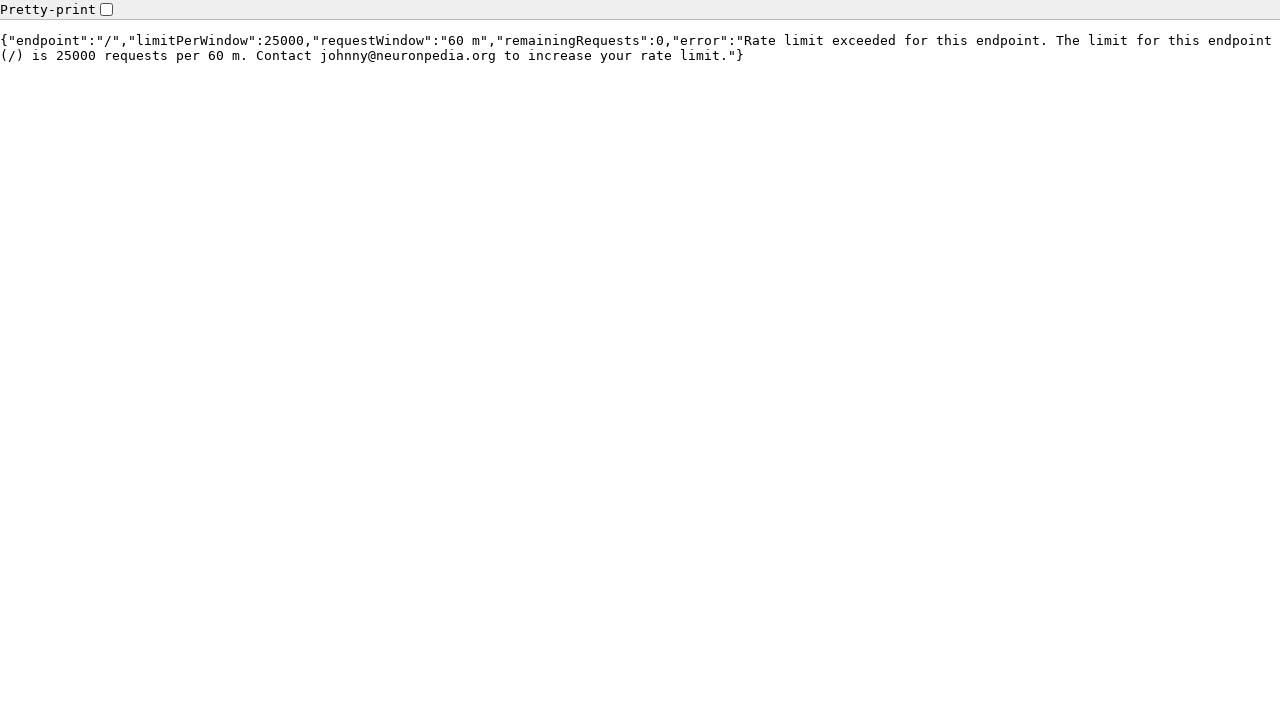

New page fully loaded
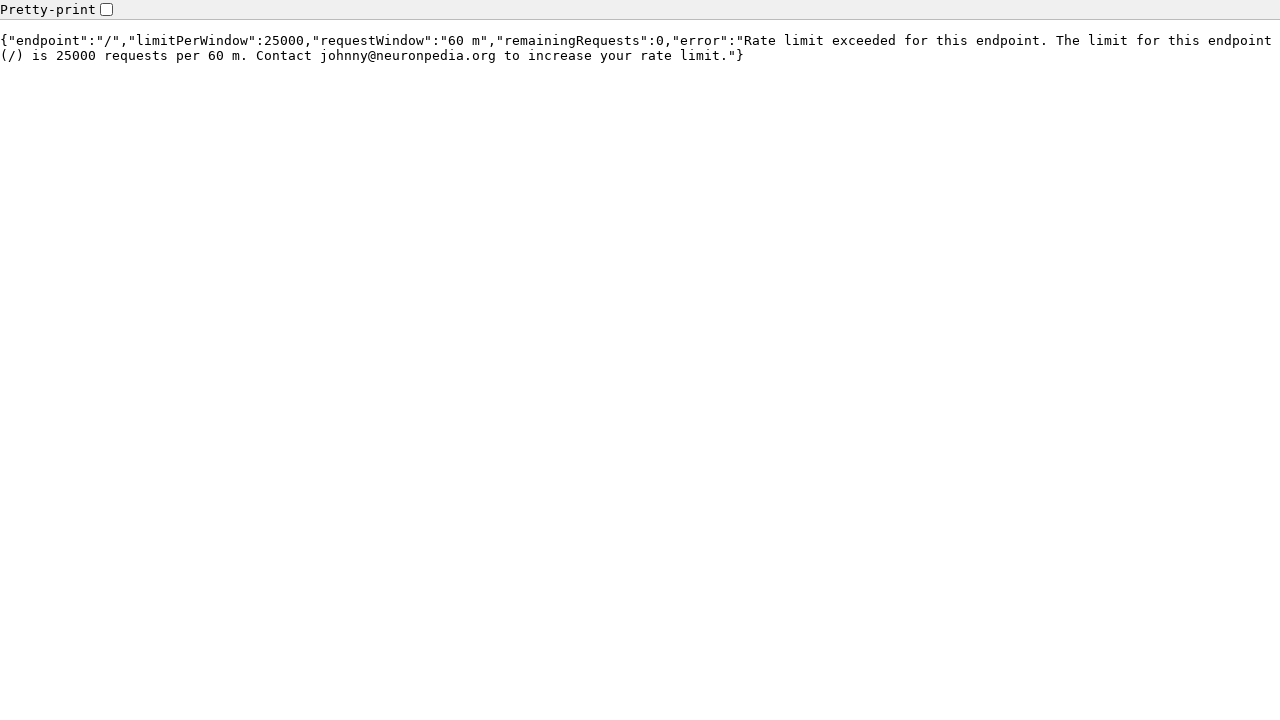

Verified new page URL is https://www.neuronpedia.org/p70d-sm
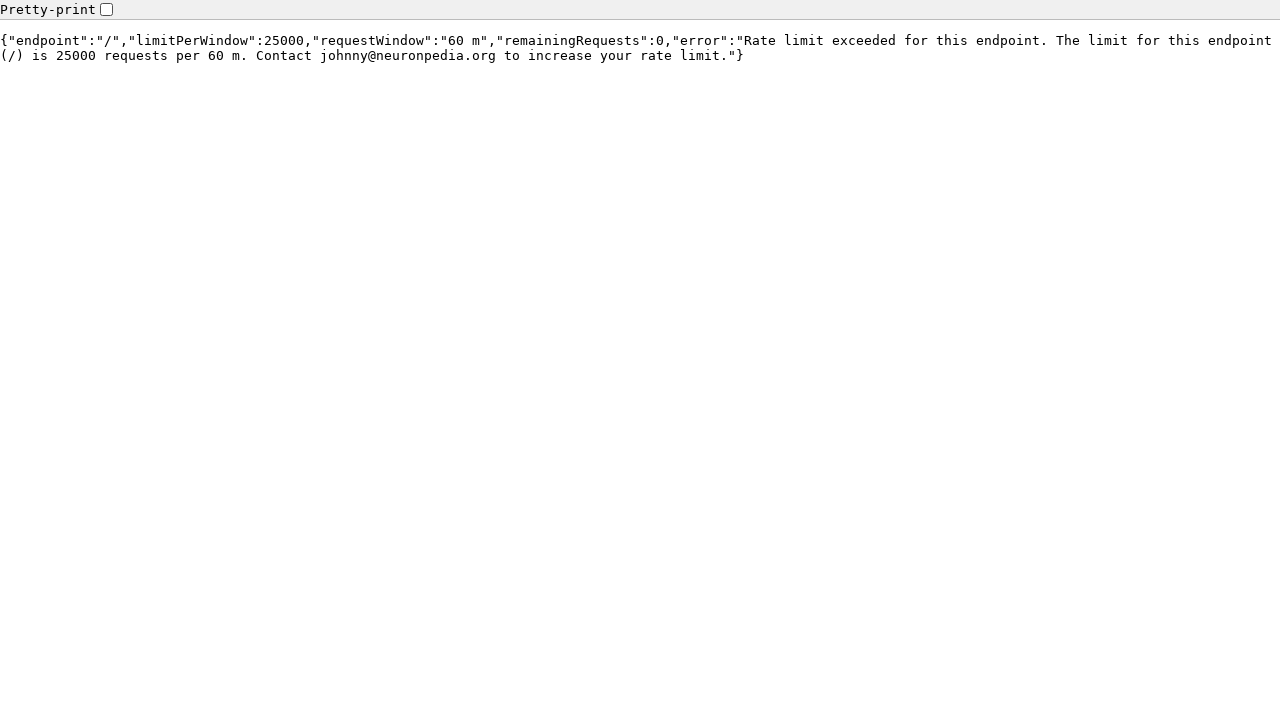

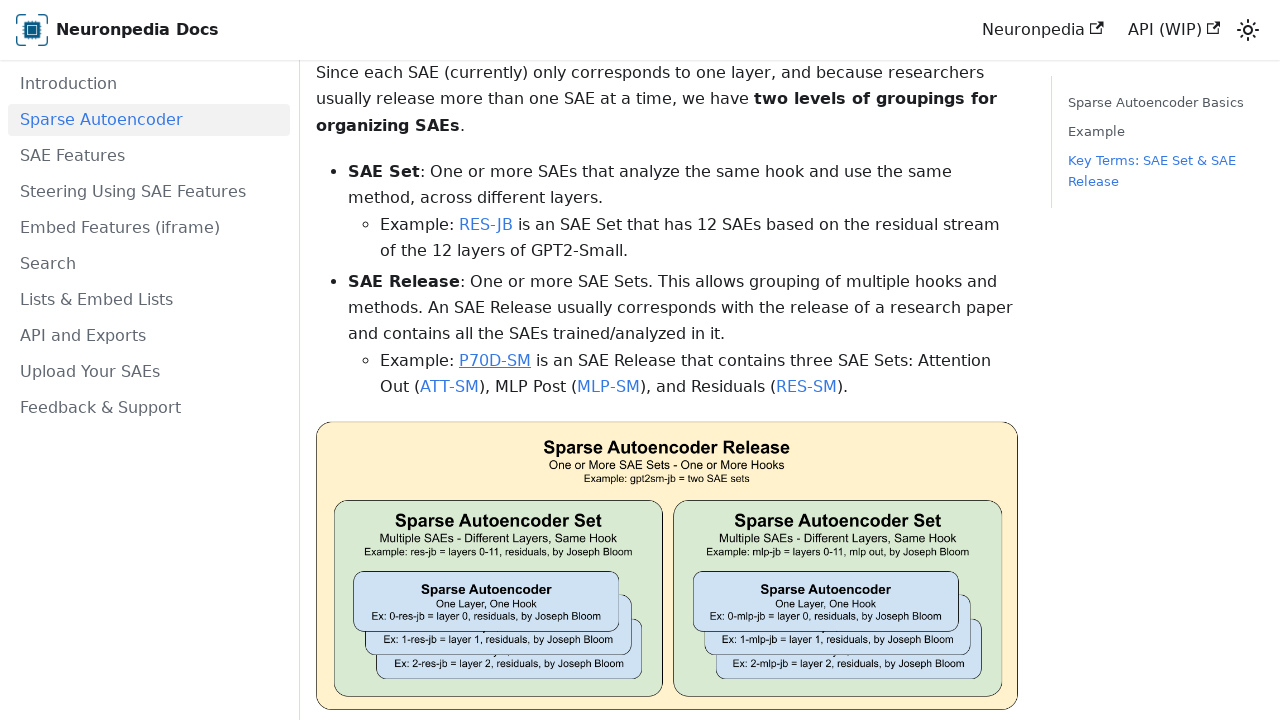